Navigates to mycontactform.com, clicks on Sample Forms link, and verifies that links and text input fields are present on the page

Starting URL: https://www.mycontactform.com

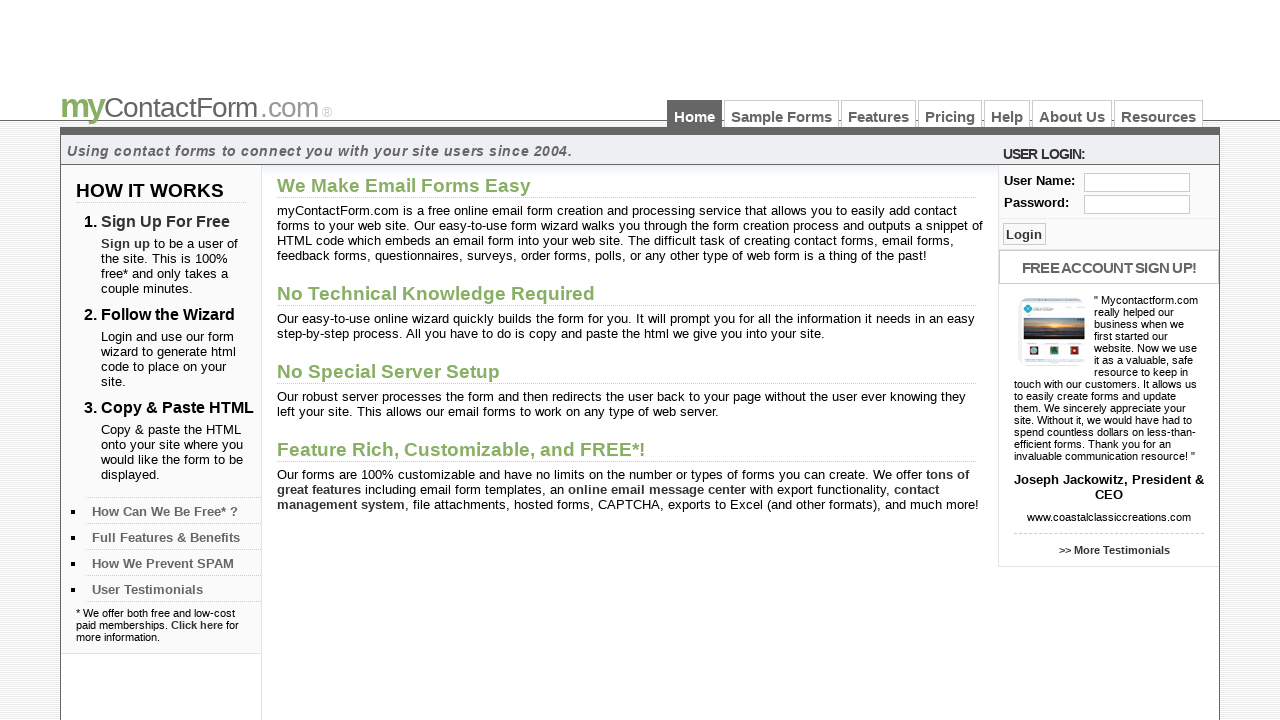

Navigated to https://www.mycontactform.com
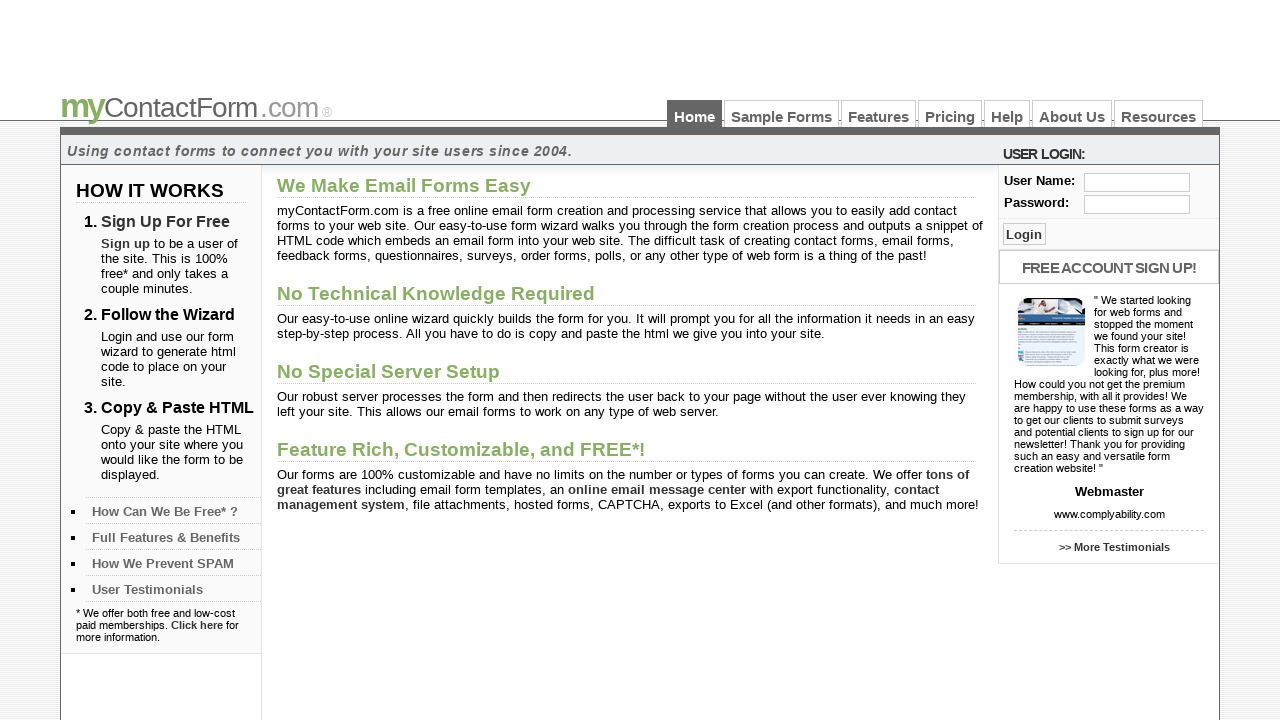

Clicked on Sample Forms link at (782, 114) on a:text('Sample Forms')
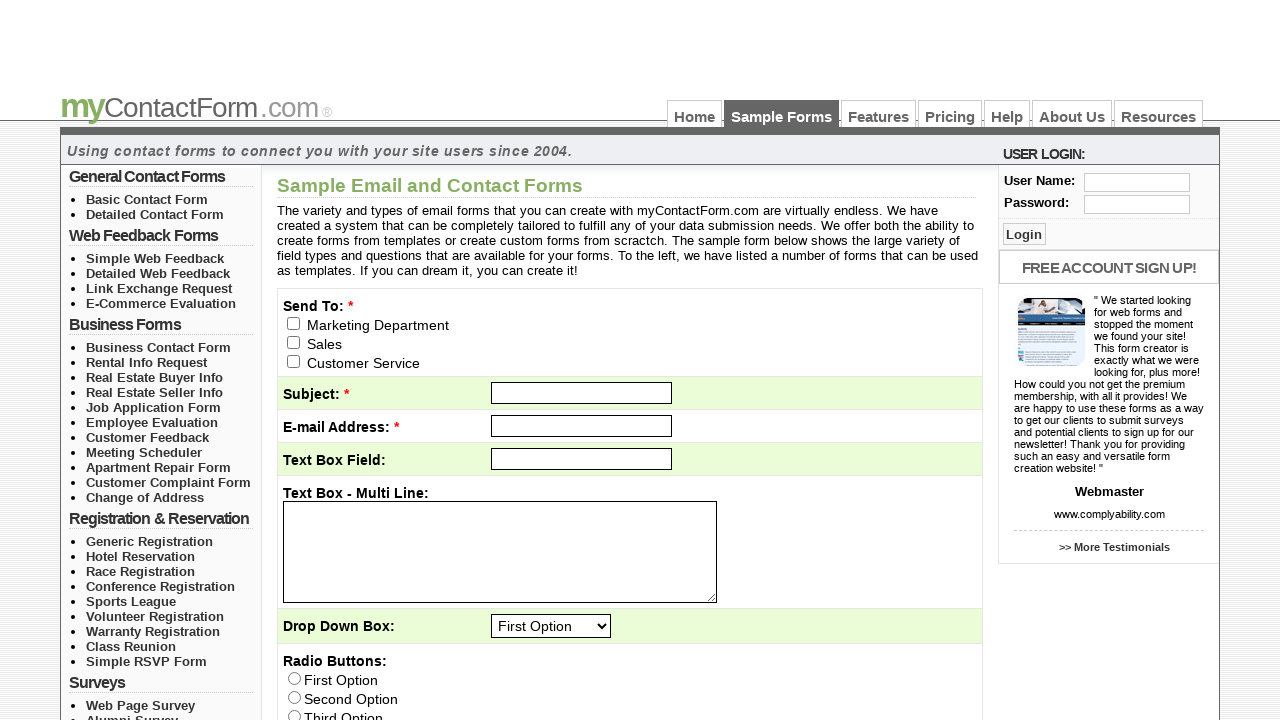

Page loaded with domcontentloaded state
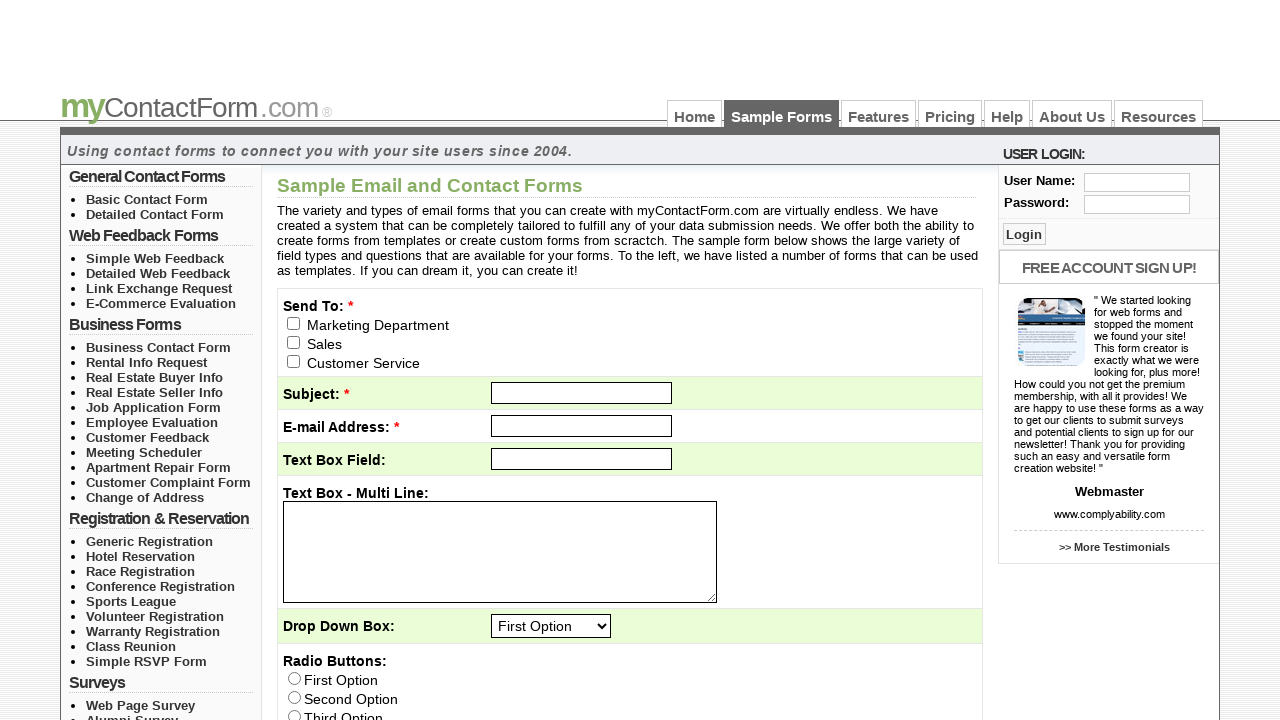

Verified that links are present on the page
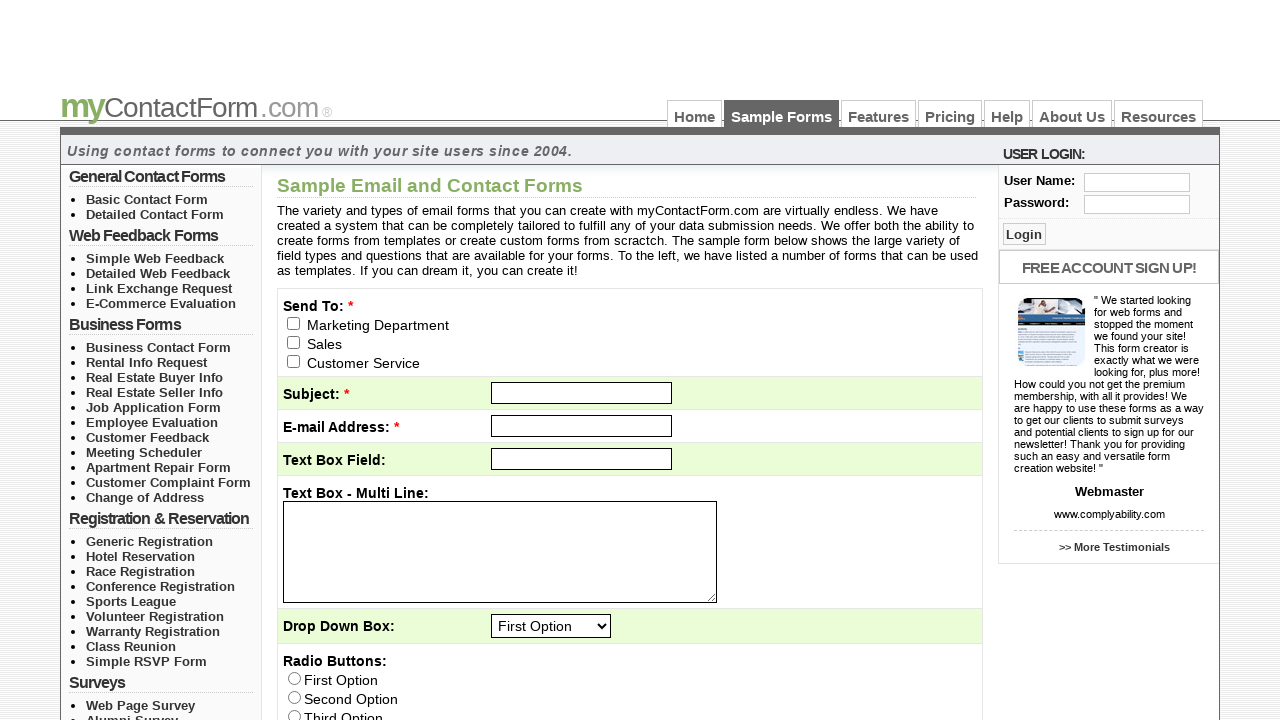

Verified that text input fields are present on the page
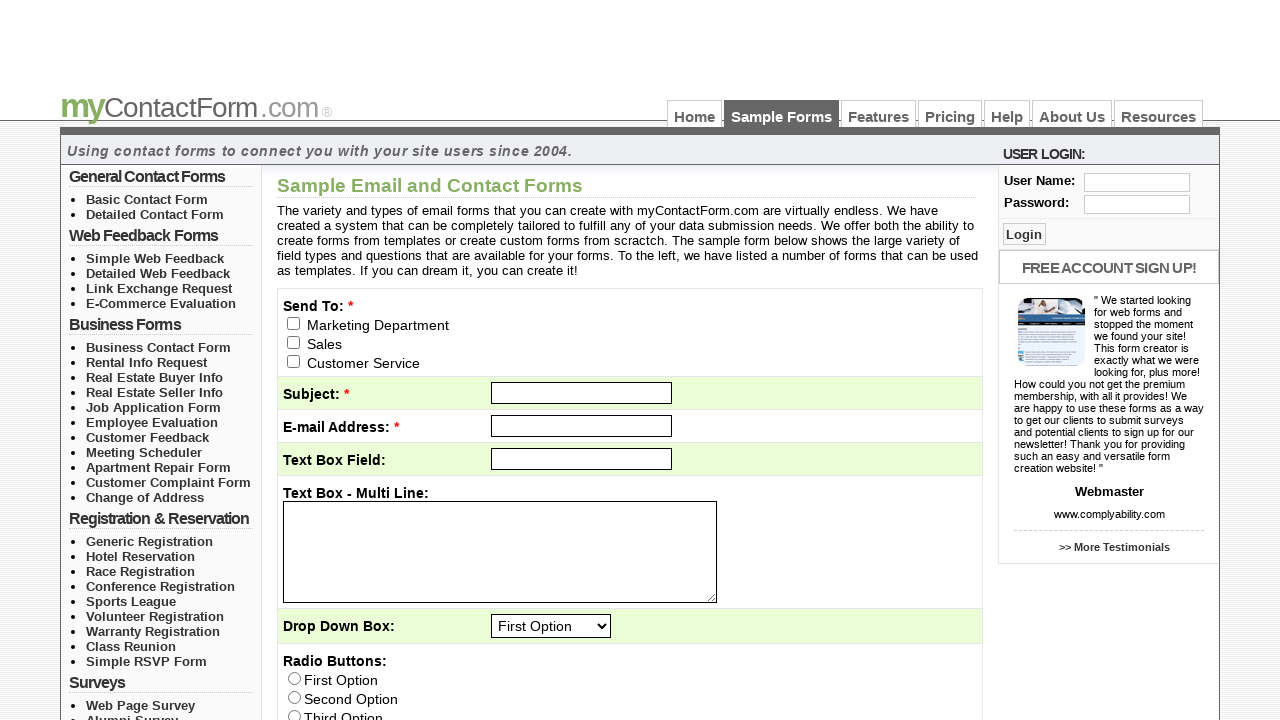

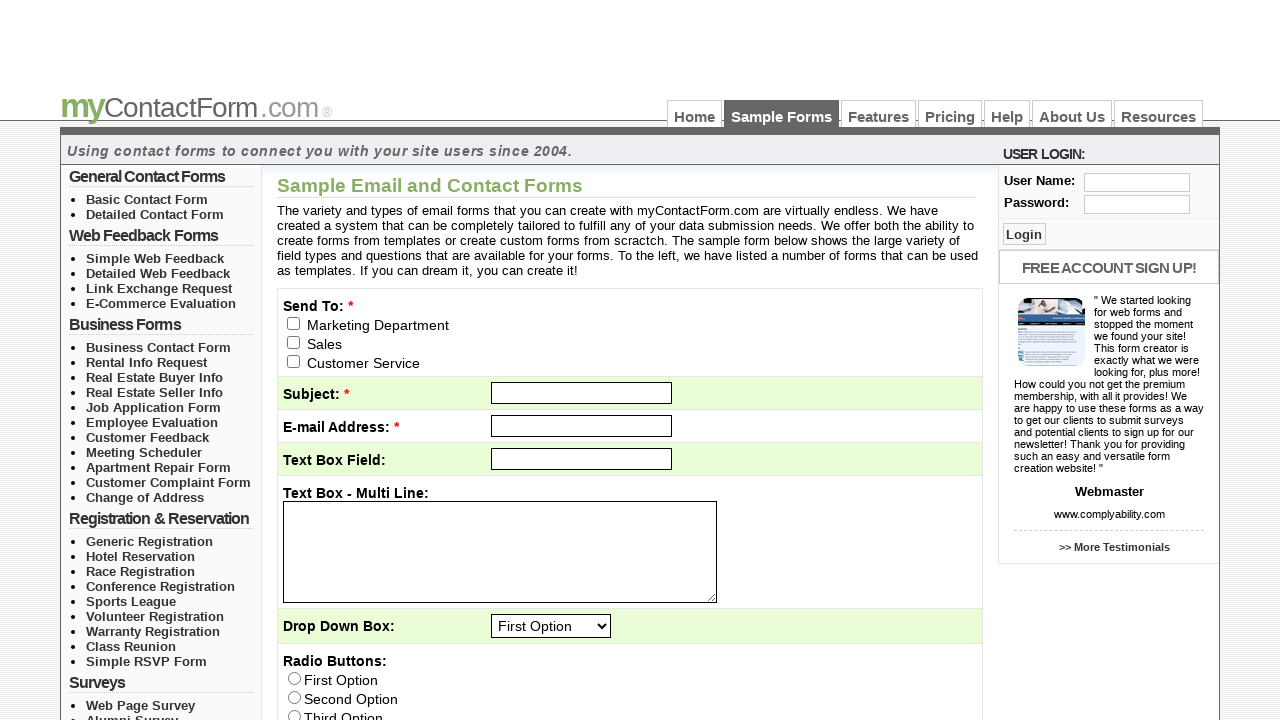